Tests page scrolling functionality by scrolling down 3000 pixels on the Snapdeal homepage using JavaScript execution

Starting URL: https://www.snapdeal.com/

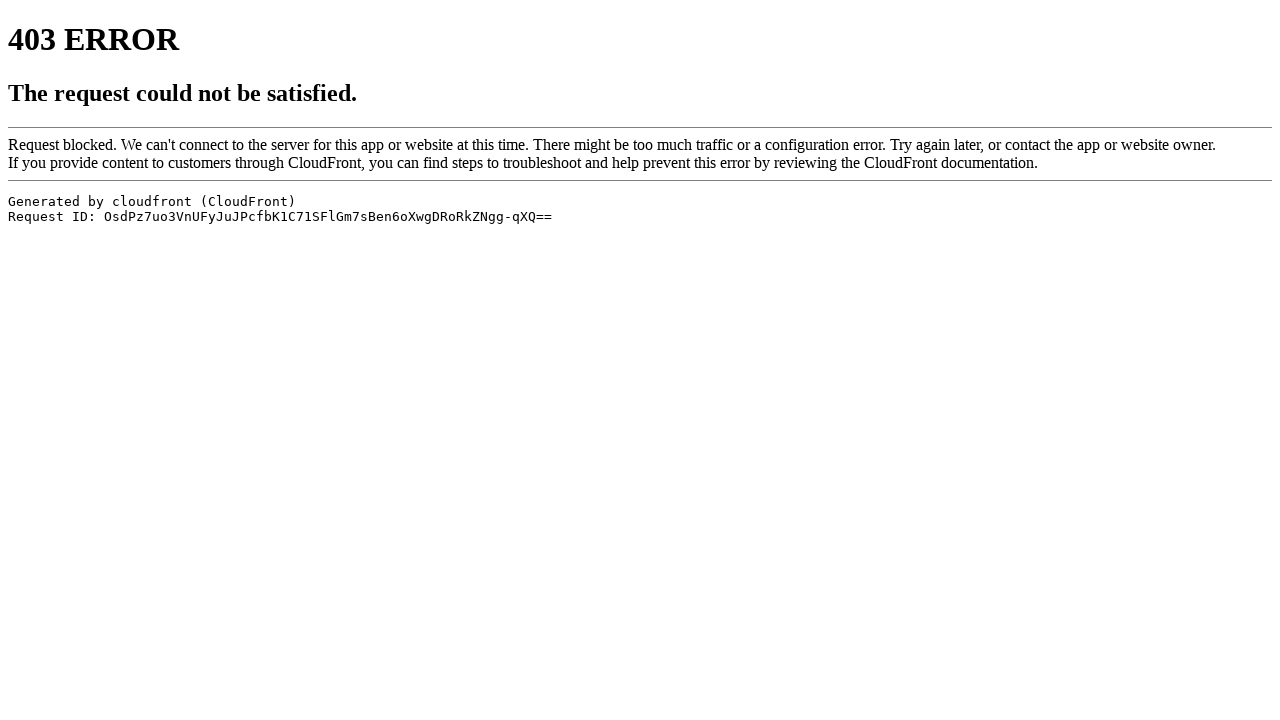

Navigated to Snapdeal homepage
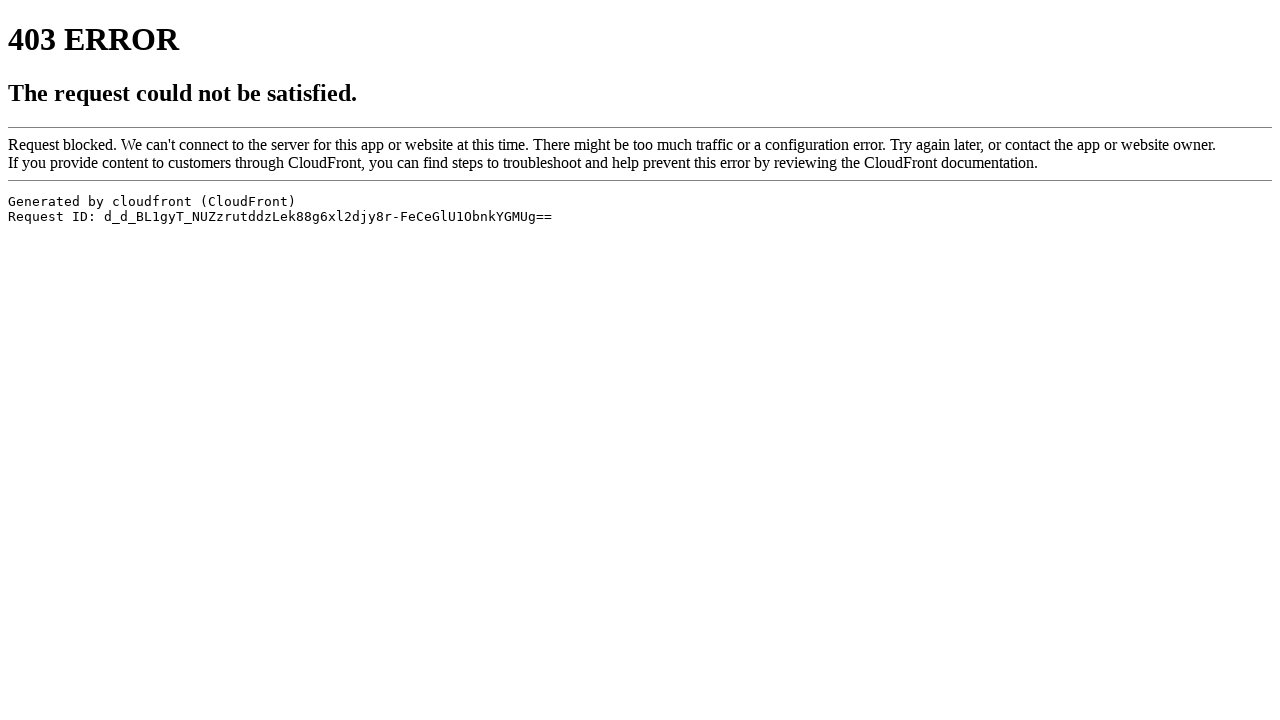

Scrolled down the page by 3000 pixels
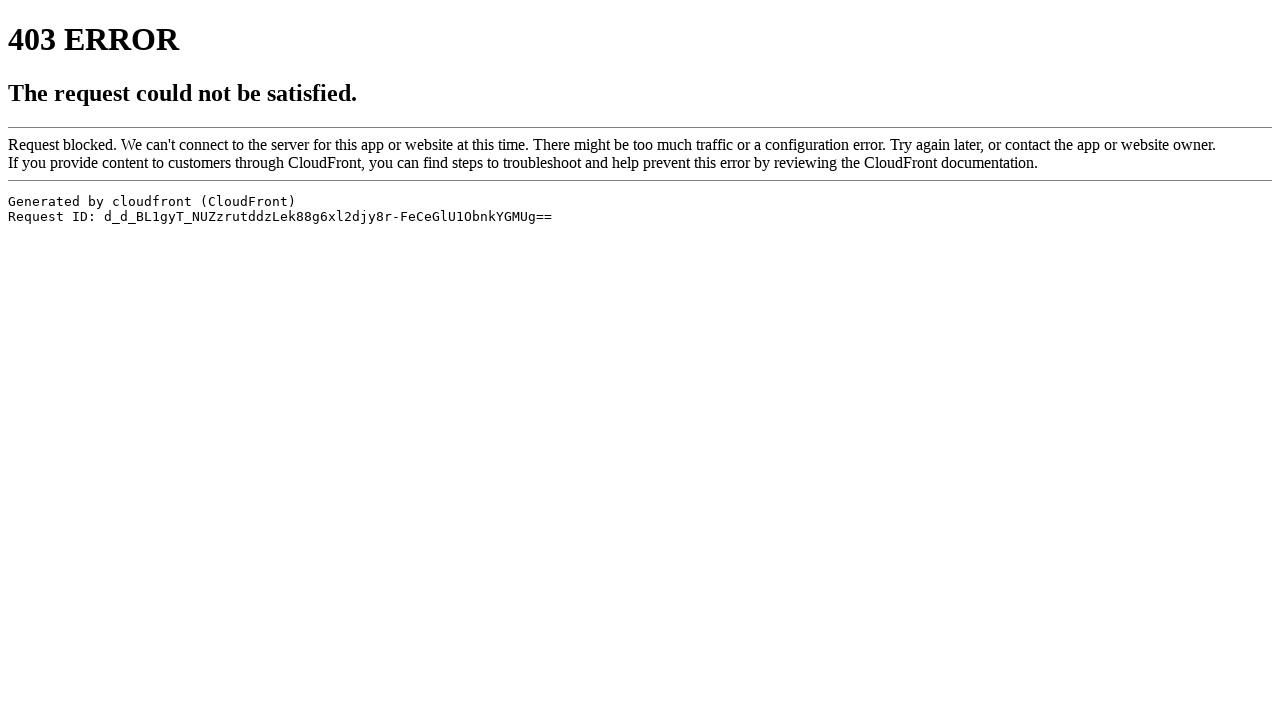

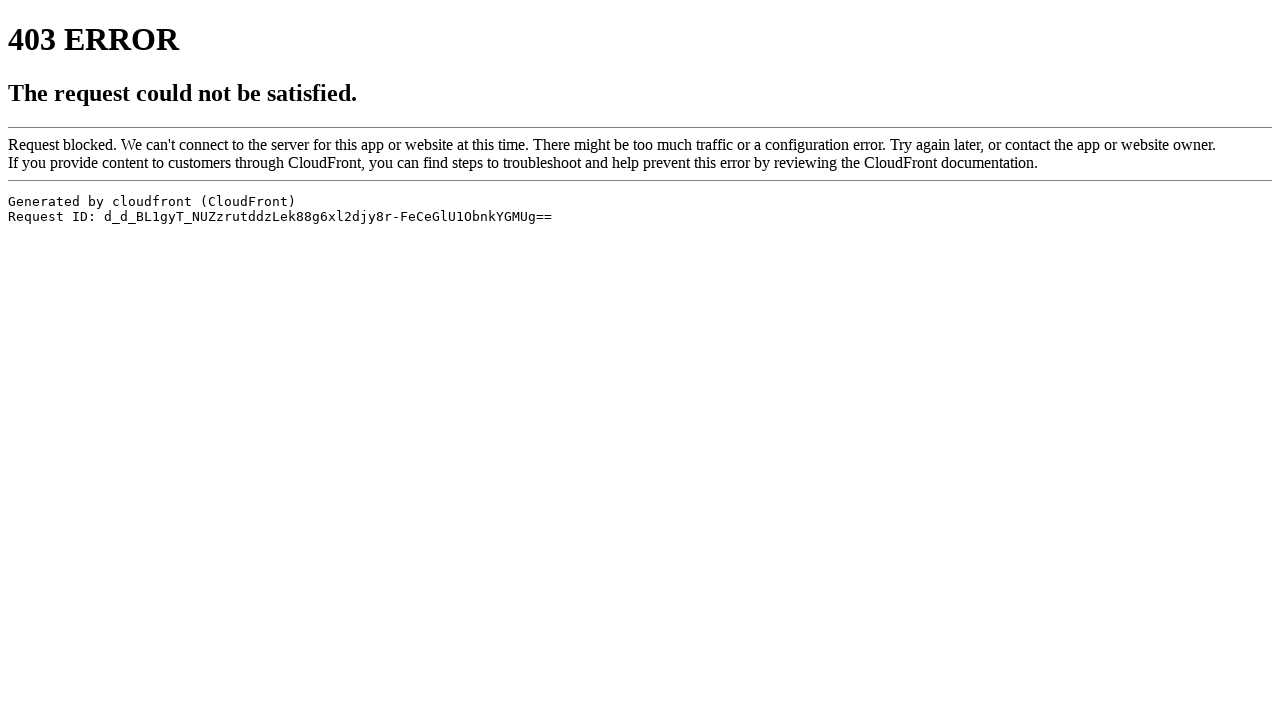